Tests opening a new browser window by clicking button and verifying content in the new window

Starting URL: https://demoqa.com/browser-windows

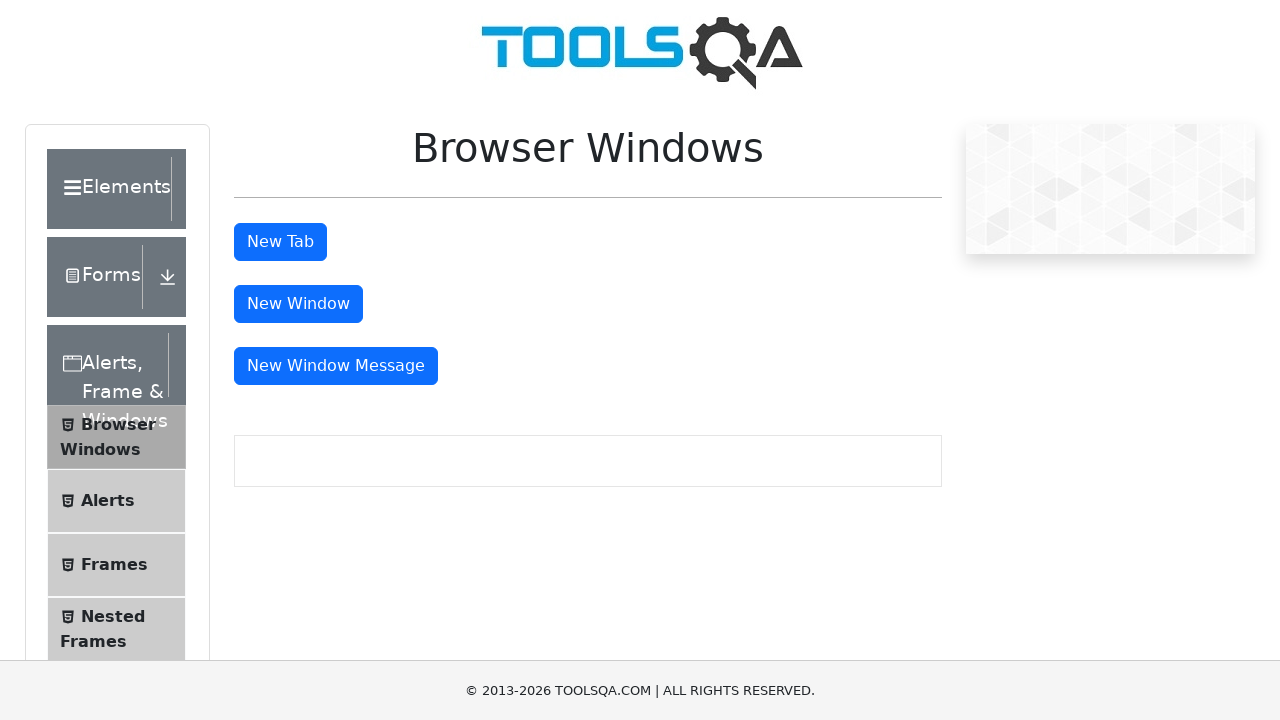

Clicked button to open new browser window at (298, 304) on #windowButton
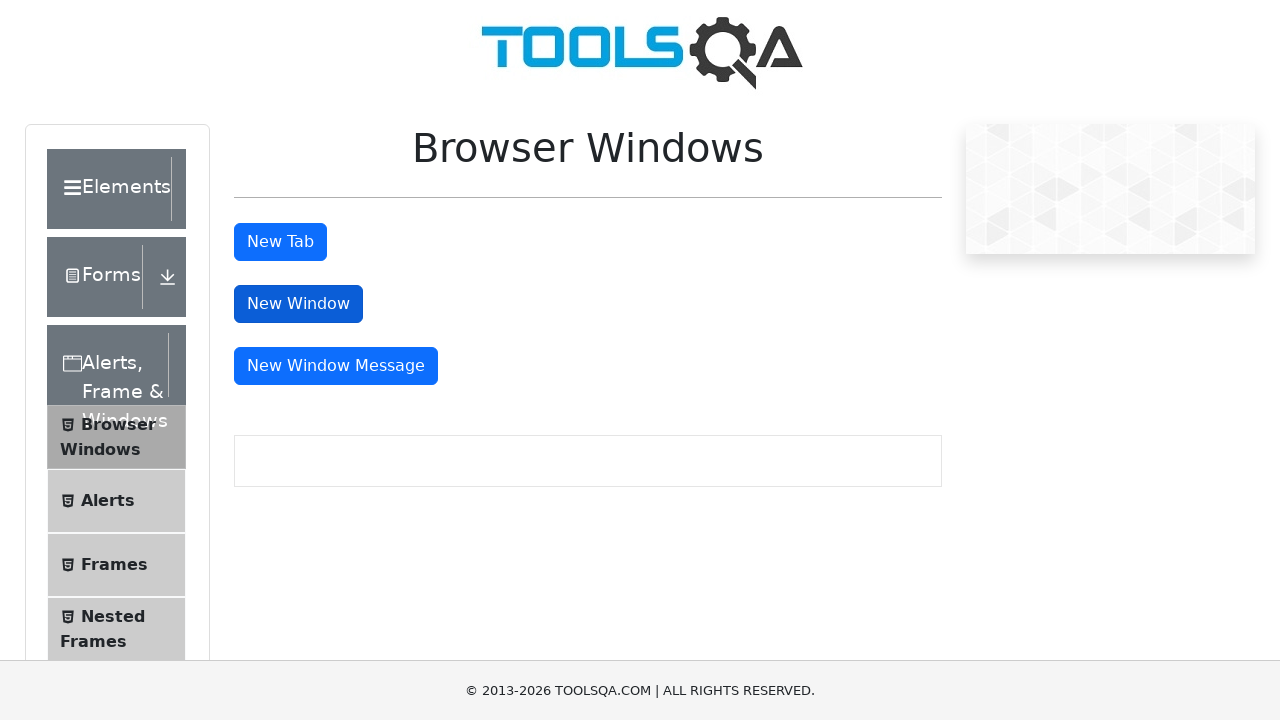

New browser window opened and captured
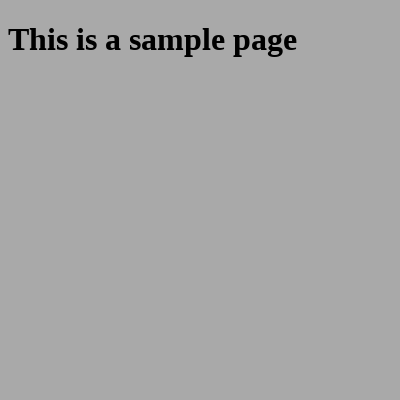

Verified sample heading element loaded in new window
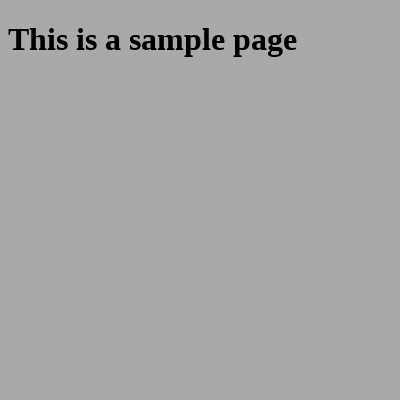

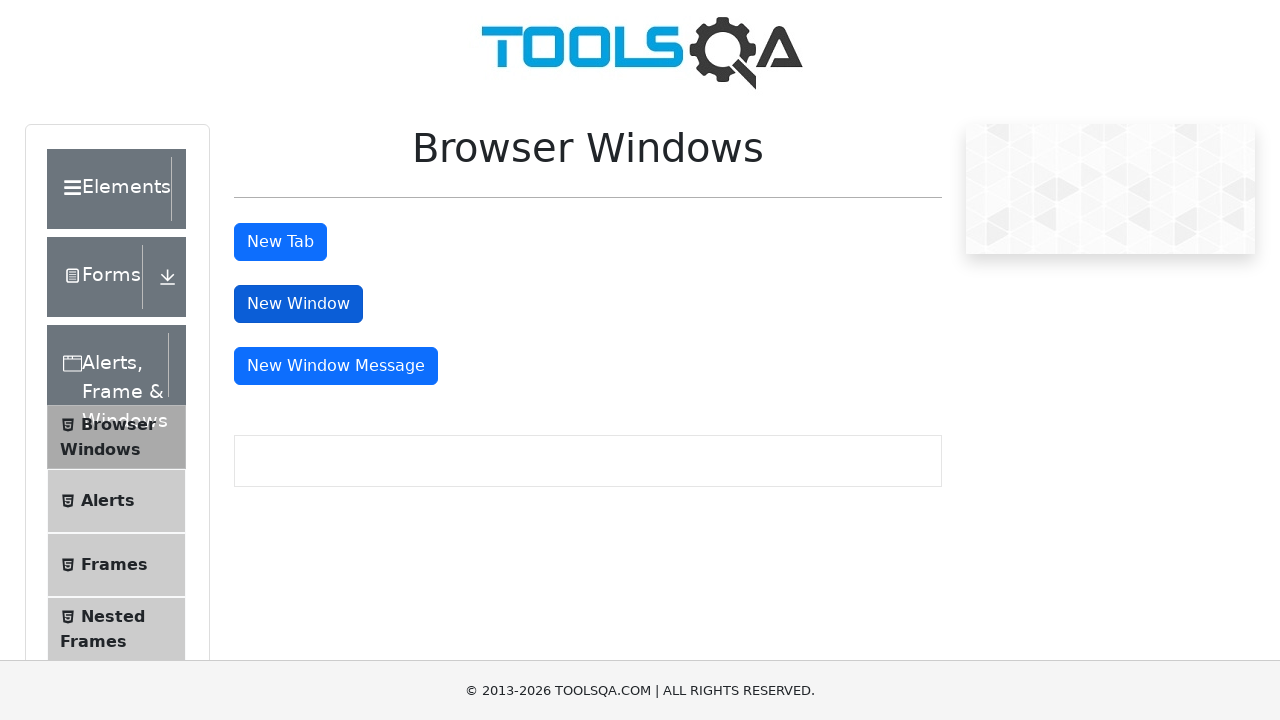